Tests simple JavaScript alert handling by clicking a button to trigger the alert, verifying the alert text, and accepting it

Starting URL: https://training-support.net/webelements/alerts

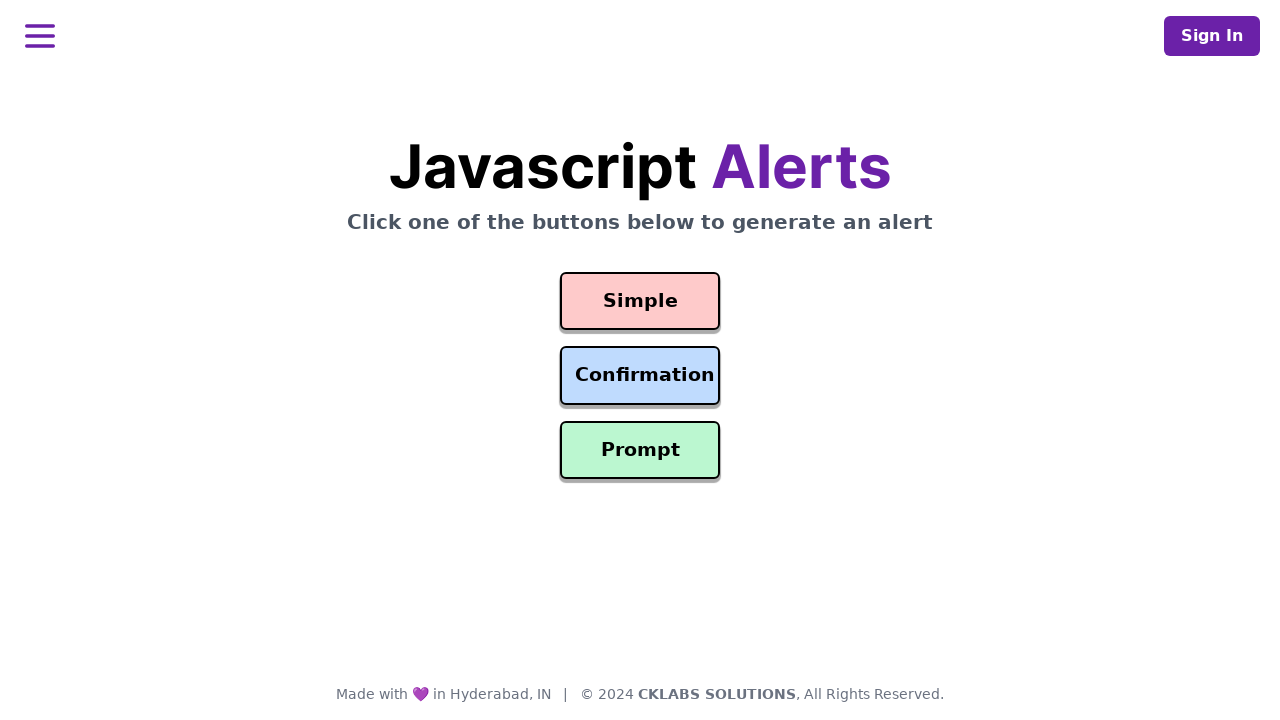

Clicked button to trigger simple JavaScript alert at (640, 301) on #simple
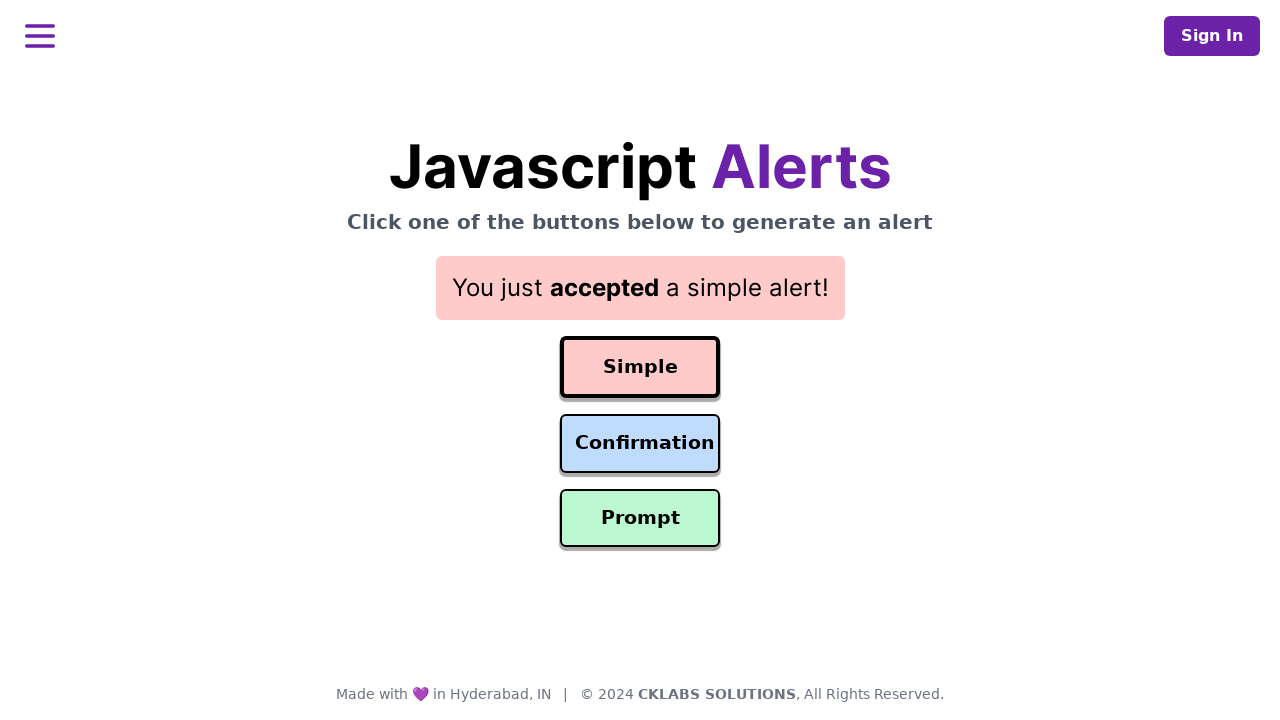

Set up dialog handler to accept alert
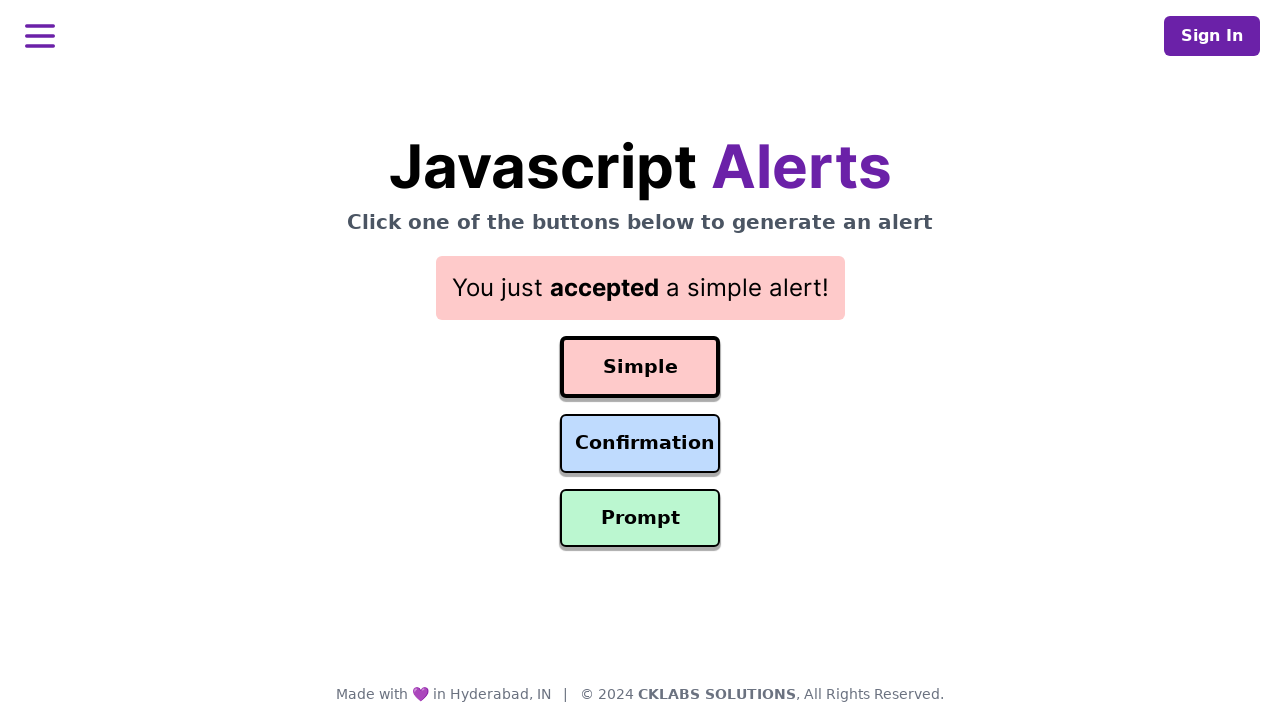

Waited for alert to be processed
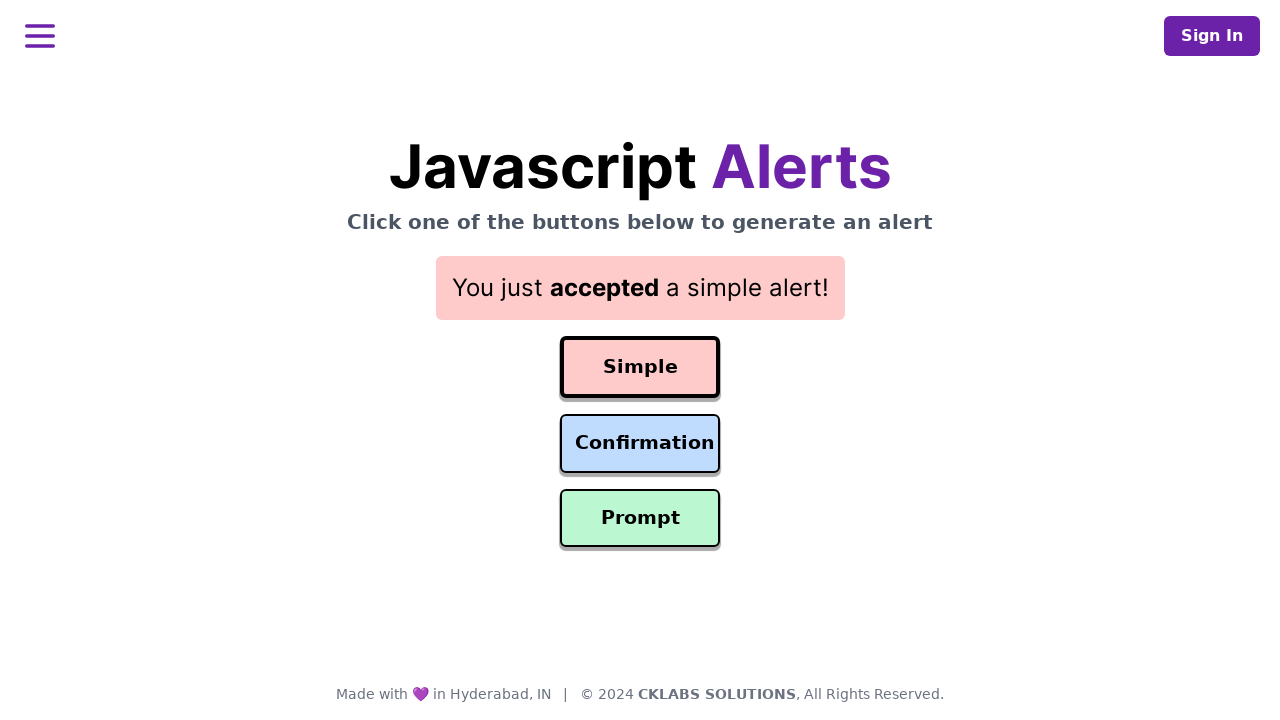

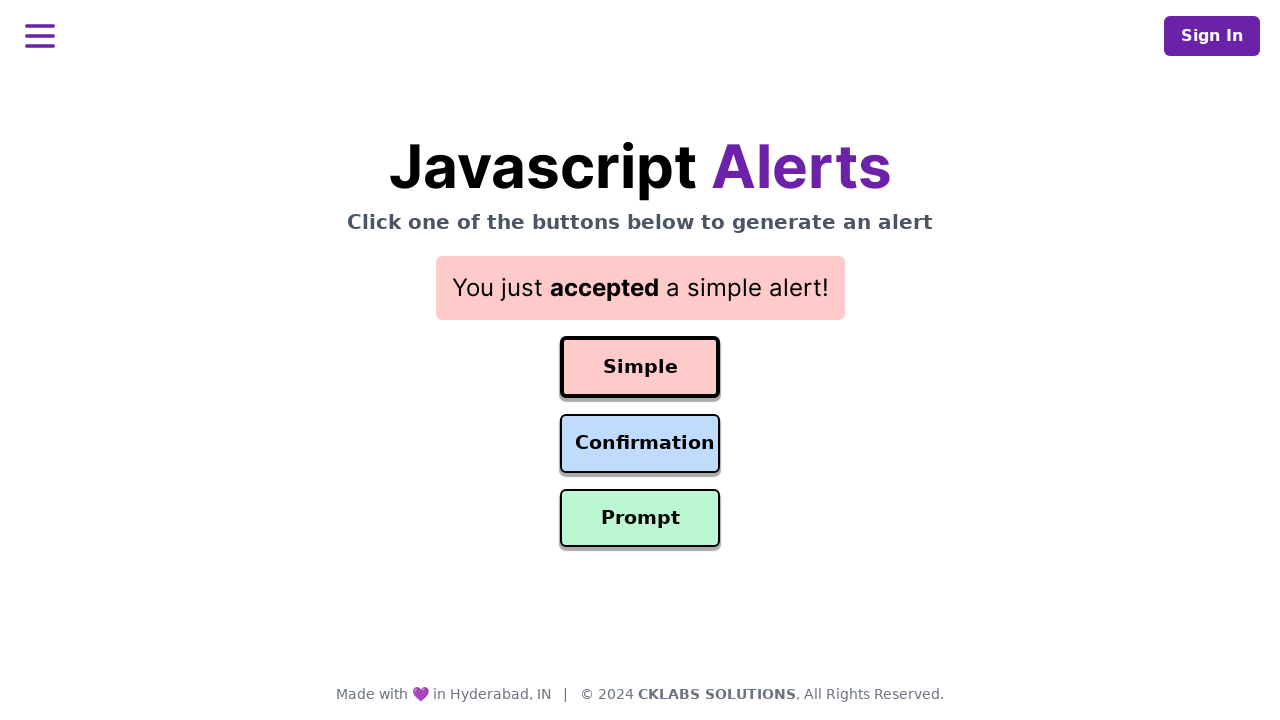